Tests the Answer Book web application by clicking the main button to generate a random answer and waiting for the response to load

Starting URL: https://answersbook.iwhy.dev/

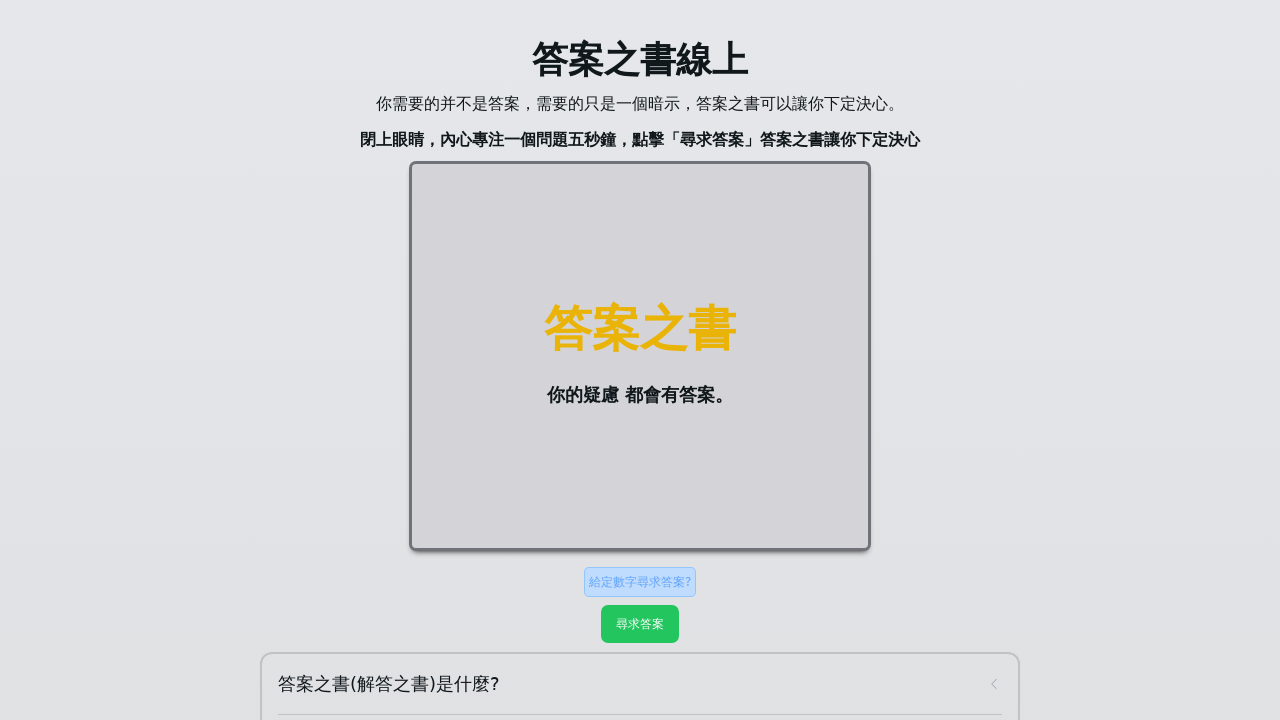

Clicked the main answer button to generate a random answer at (640, 624) on button.z-0
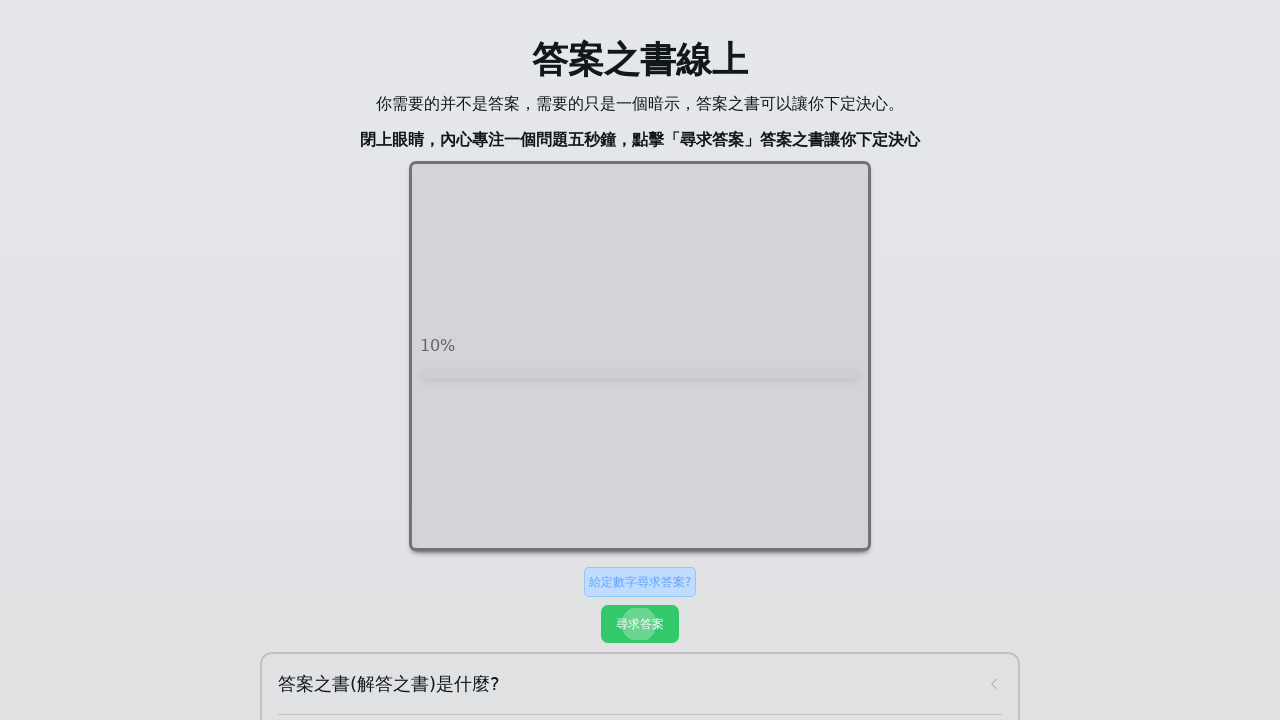

Waited 3 seconds for the answer to load
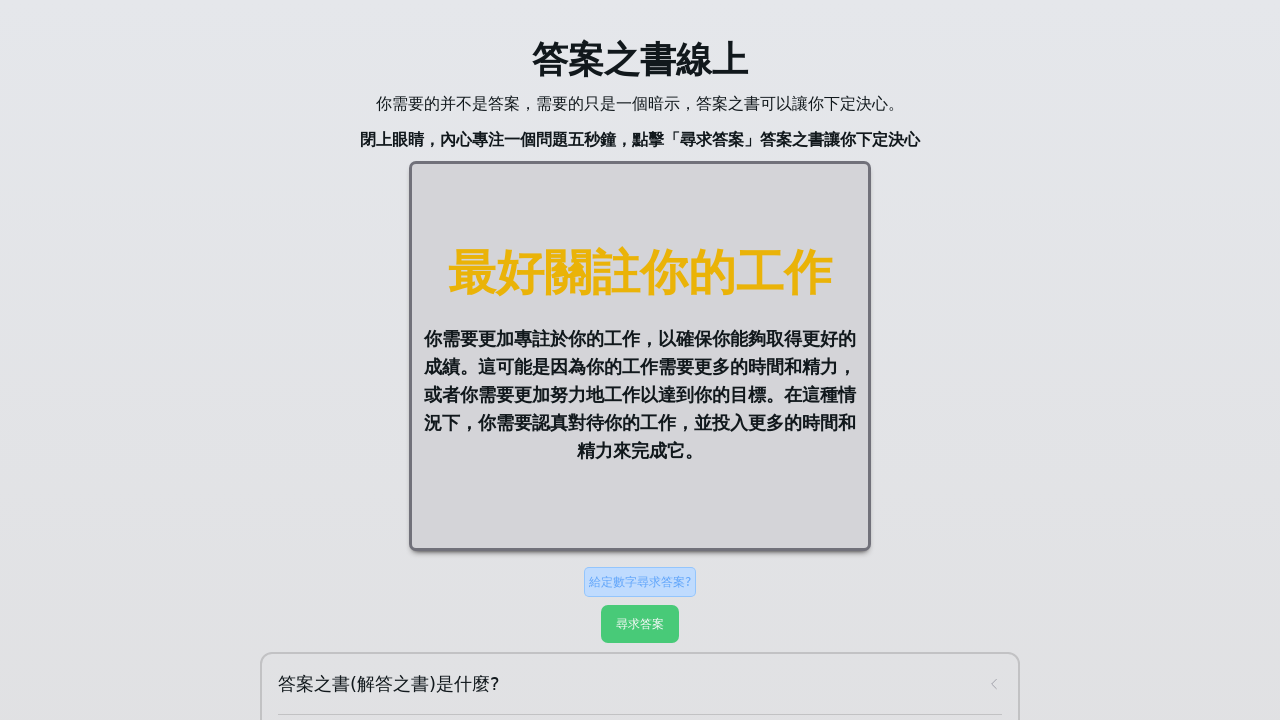

Answer text element loaded and is visible
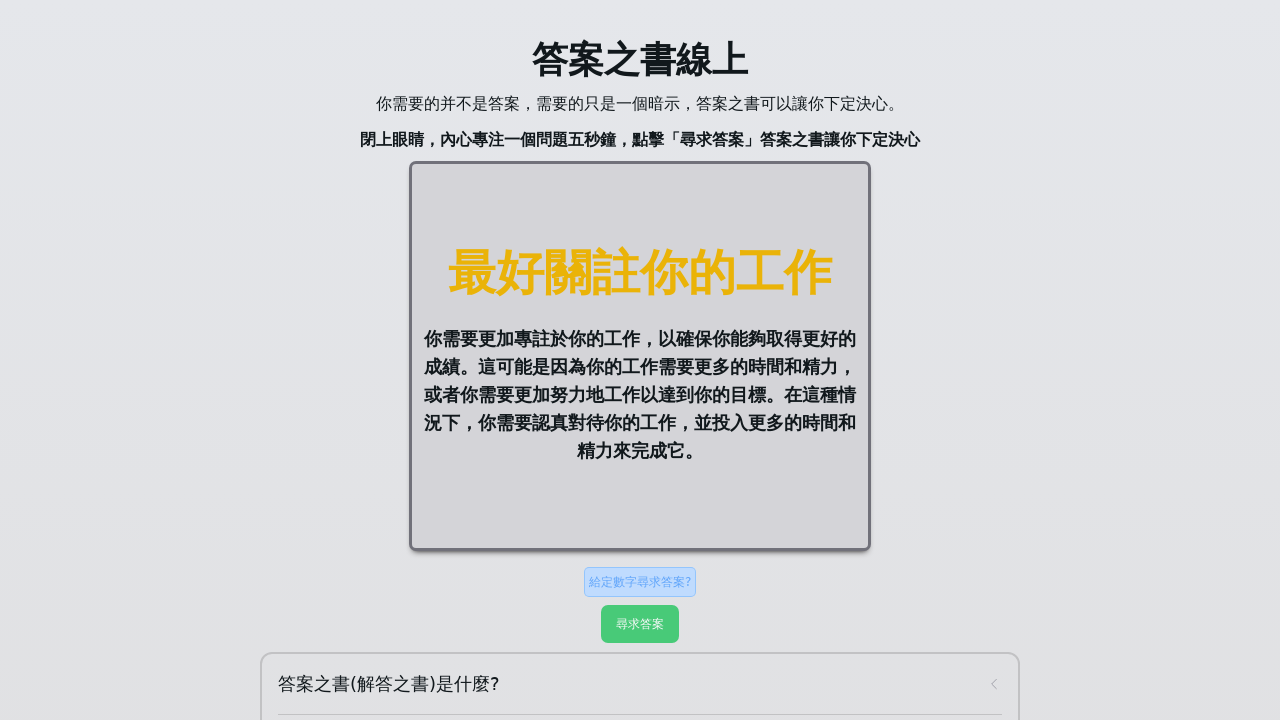

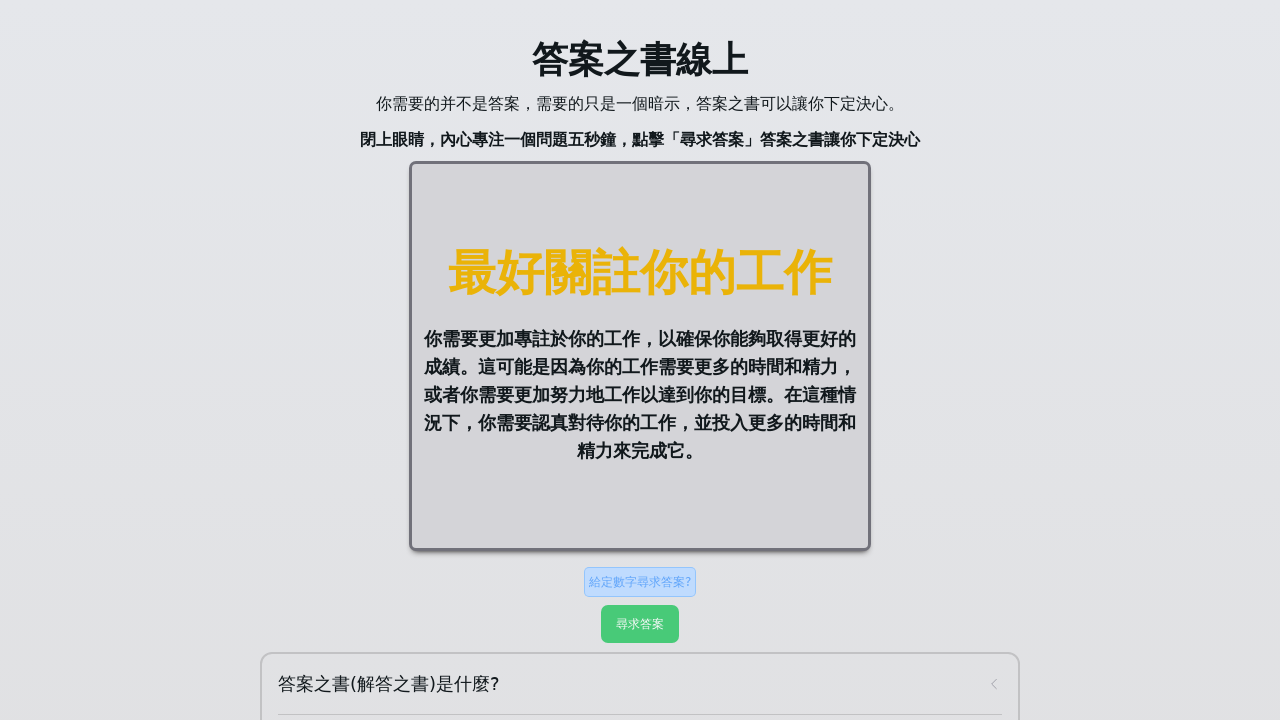